Tests slider interaction by clicking and dragging the range slider to move it to a specific position (value 50) using mouse actions.

Starting URL: https://demoqa.com/slider

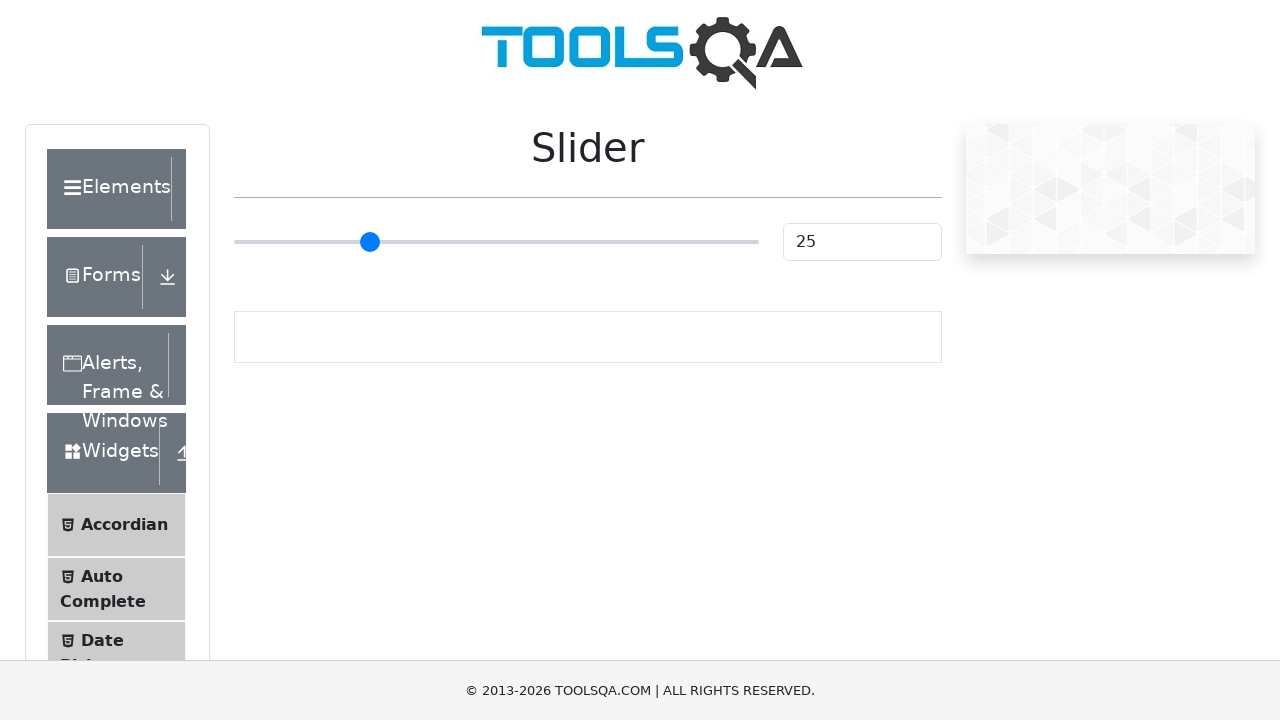

Slider element became visible
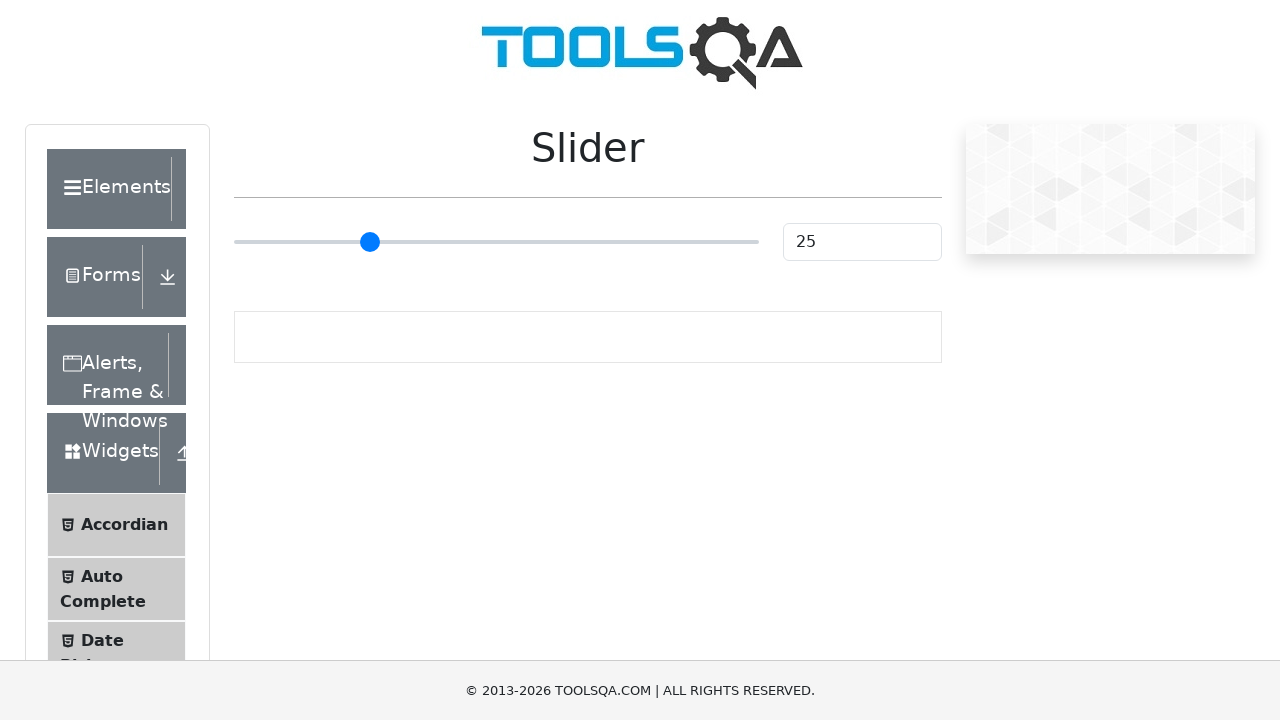

Retrieved slider bounding box for position calculation
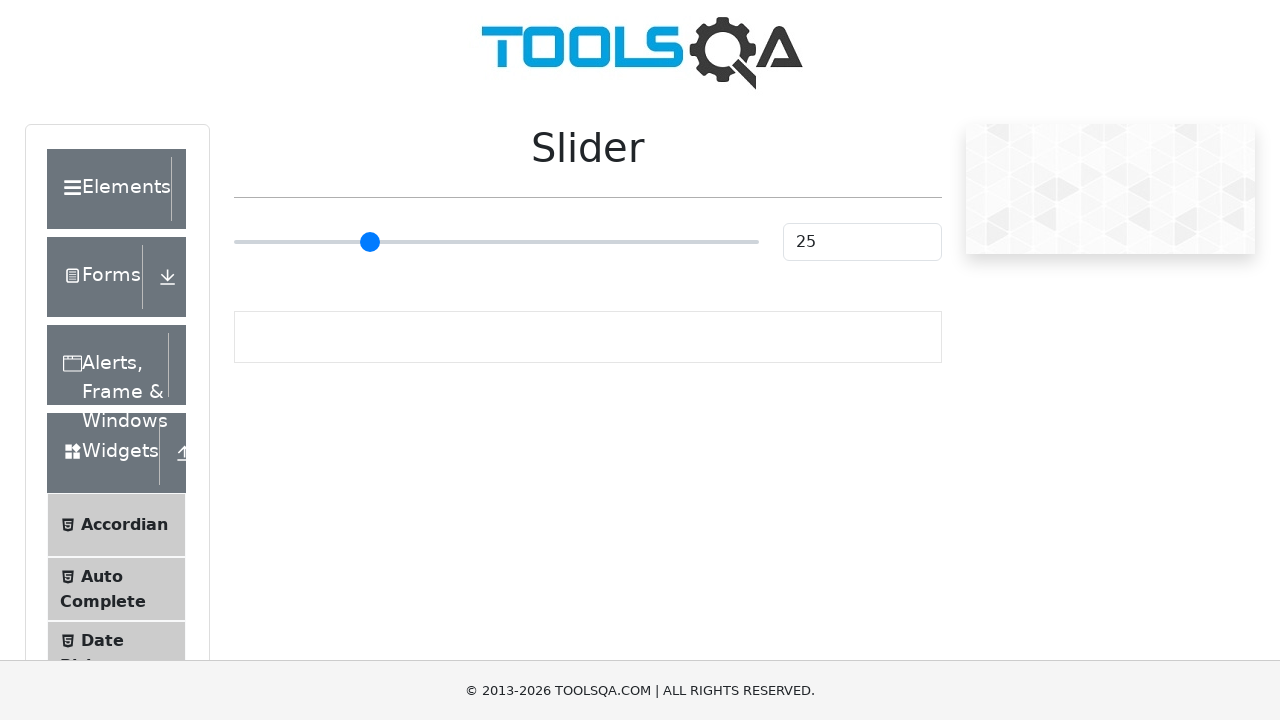

Moved mouse to slider center position at (496, 242)
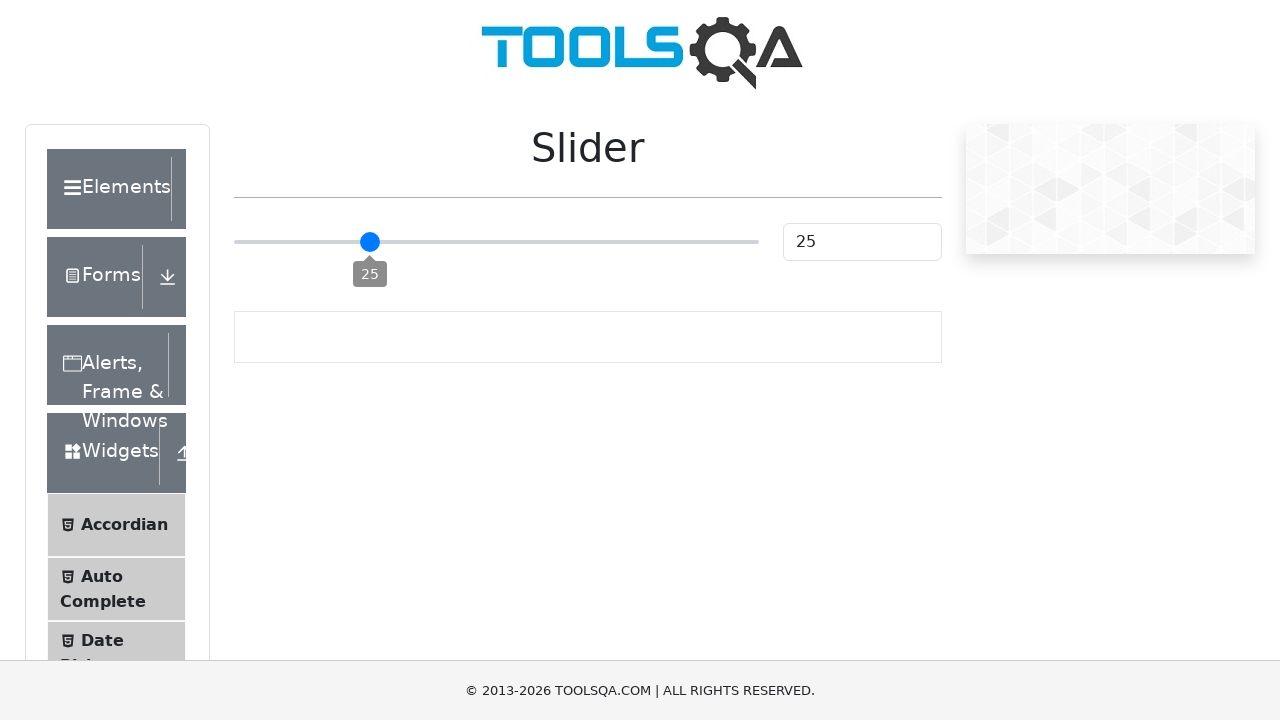

Pressed down mouse button on slider at (496, 242)
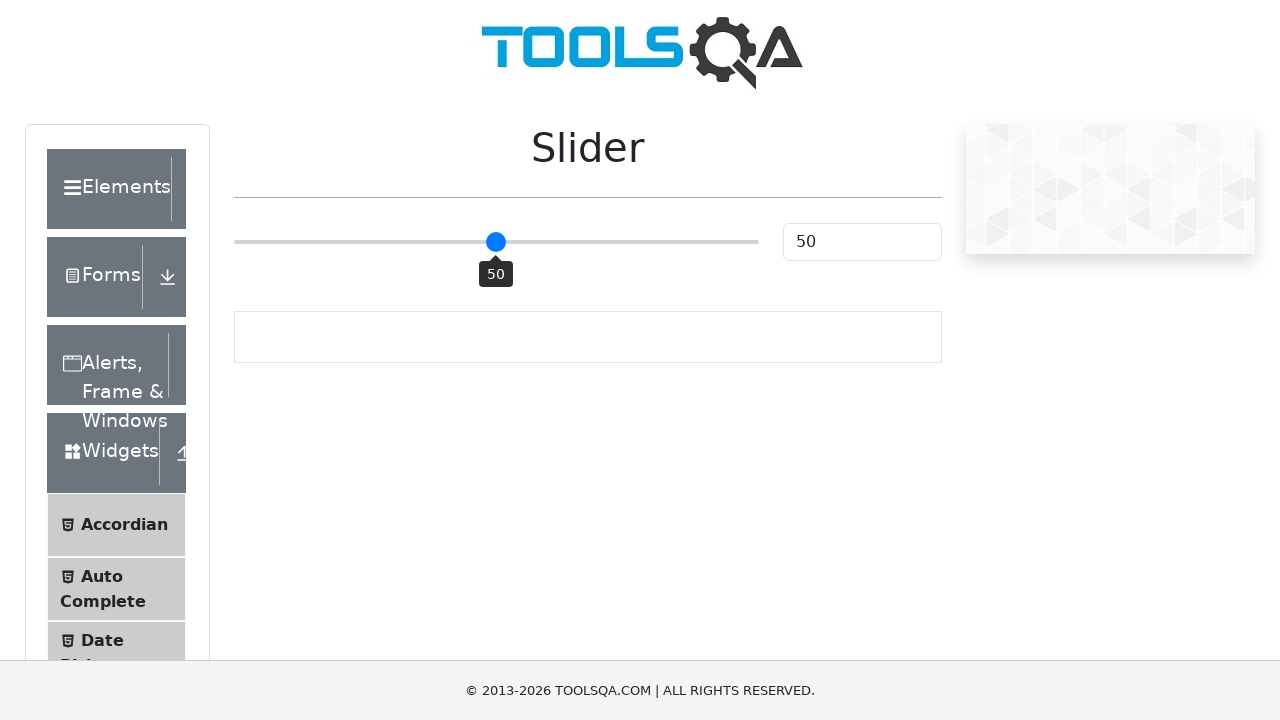

Dragged slider to target value 50 (from default 25) at (627, 242)
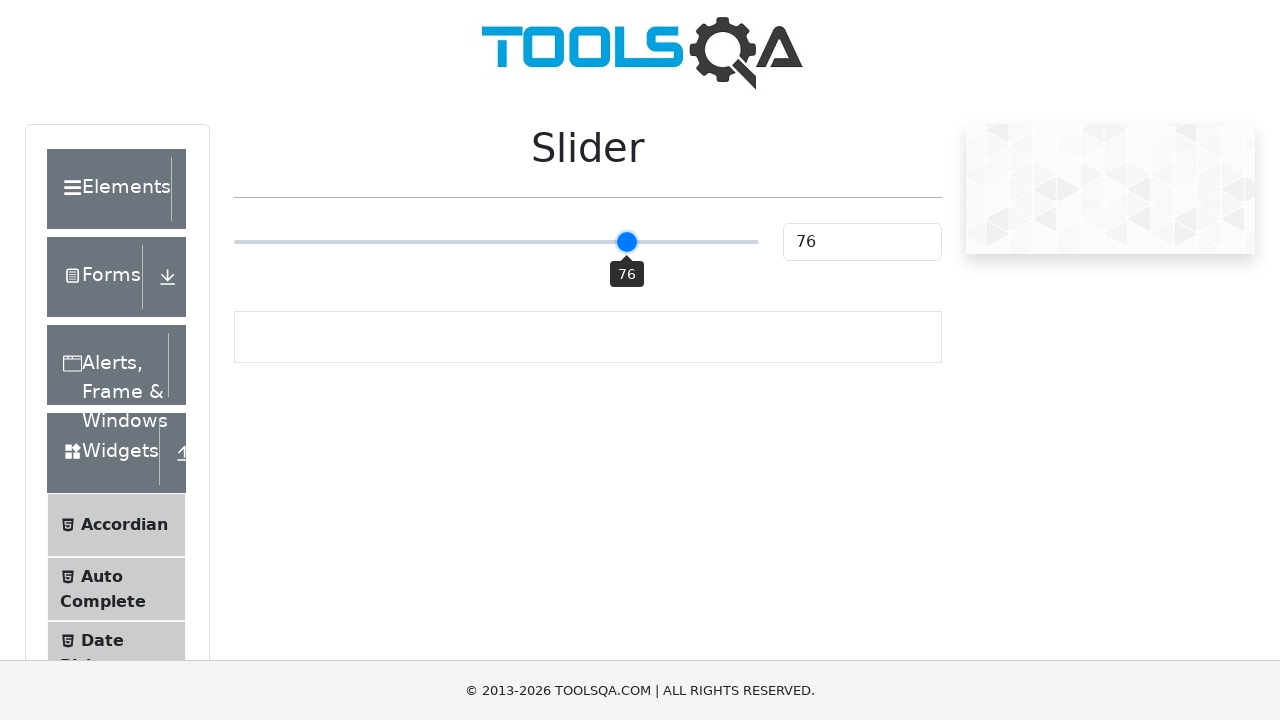

Released mouse button, slider drag completed at (627, 242)
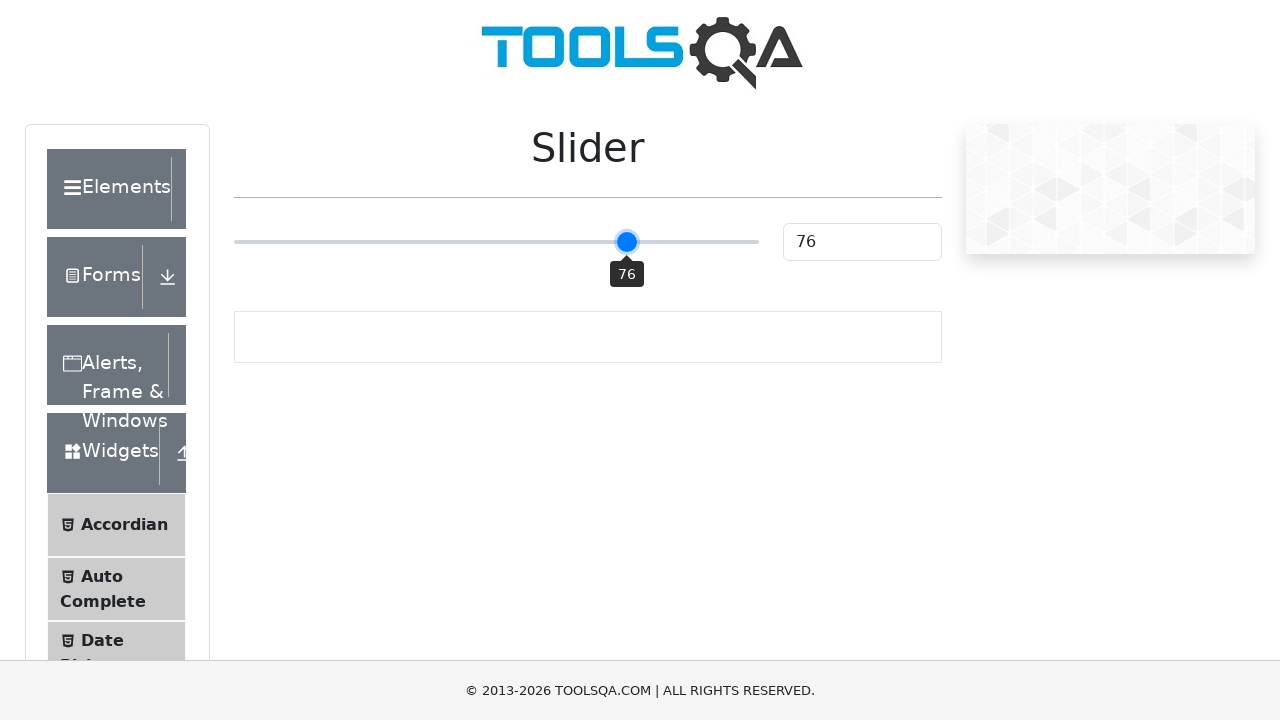

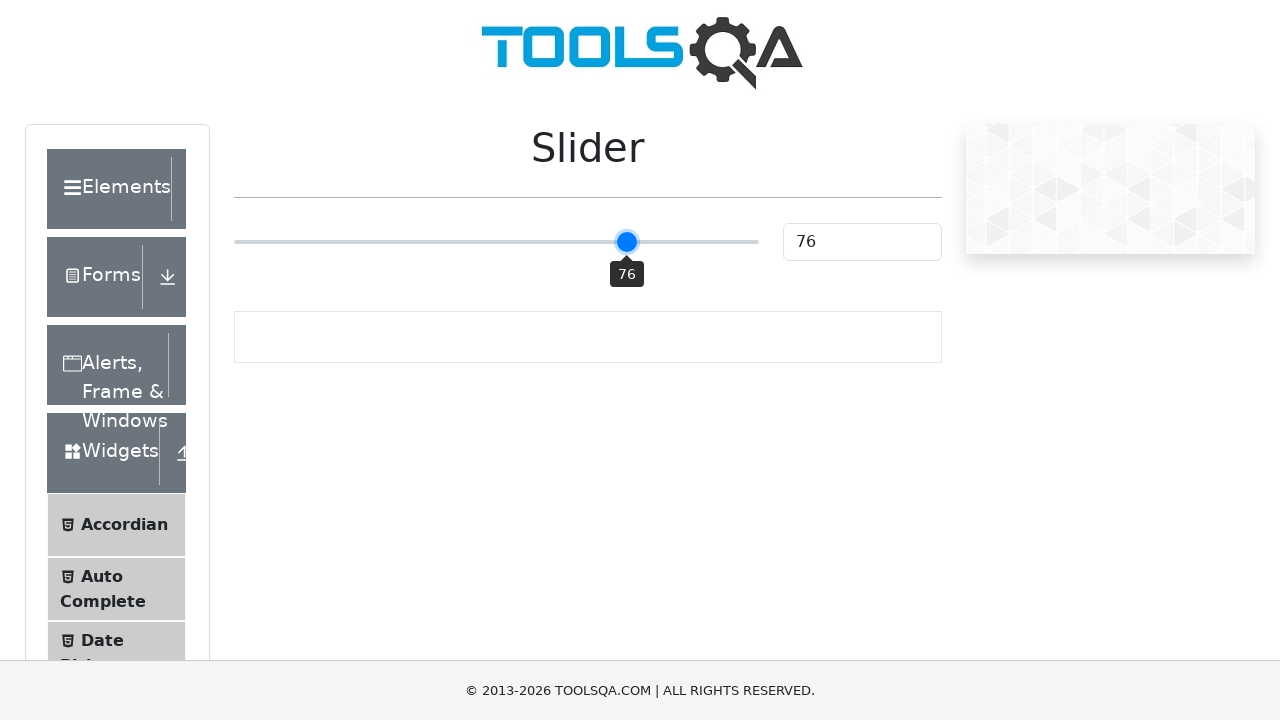